Tests the jQuery UI autocomplete widget by typing partial text and selecting from the dropdown suggestions

Starting URL: https://jqueryui.com/autocomplete/

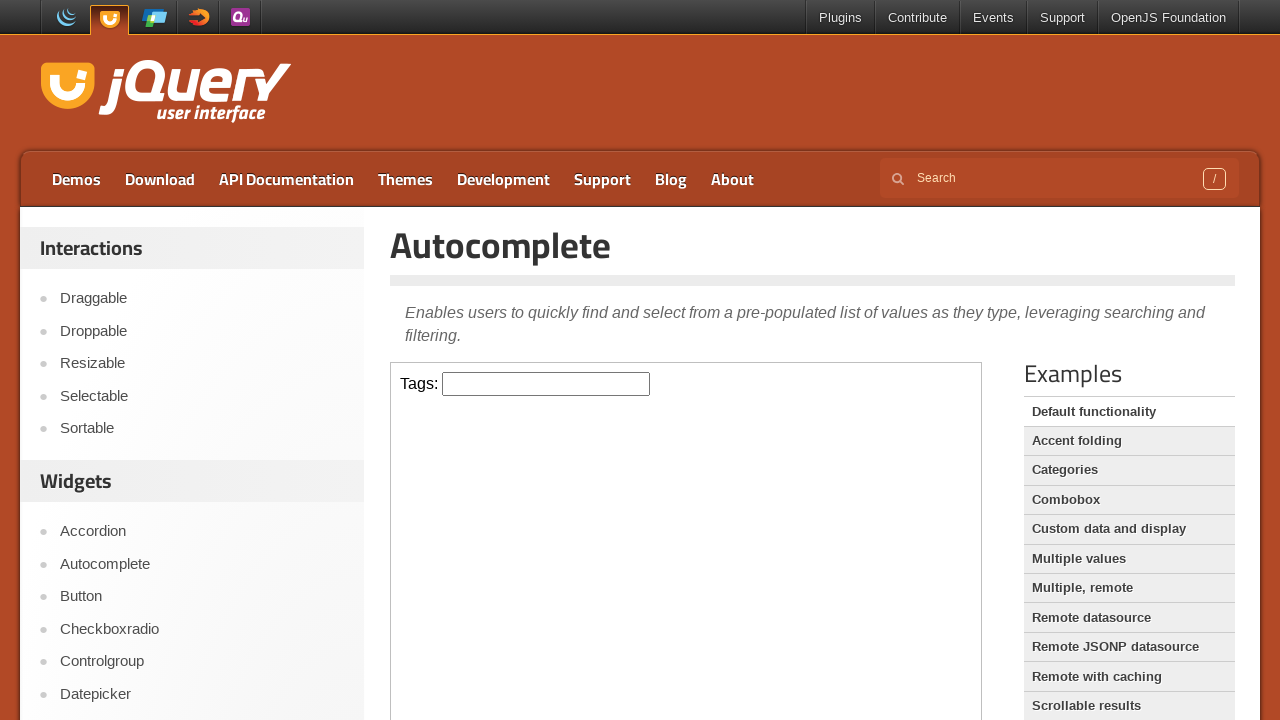

Located the demo iframe
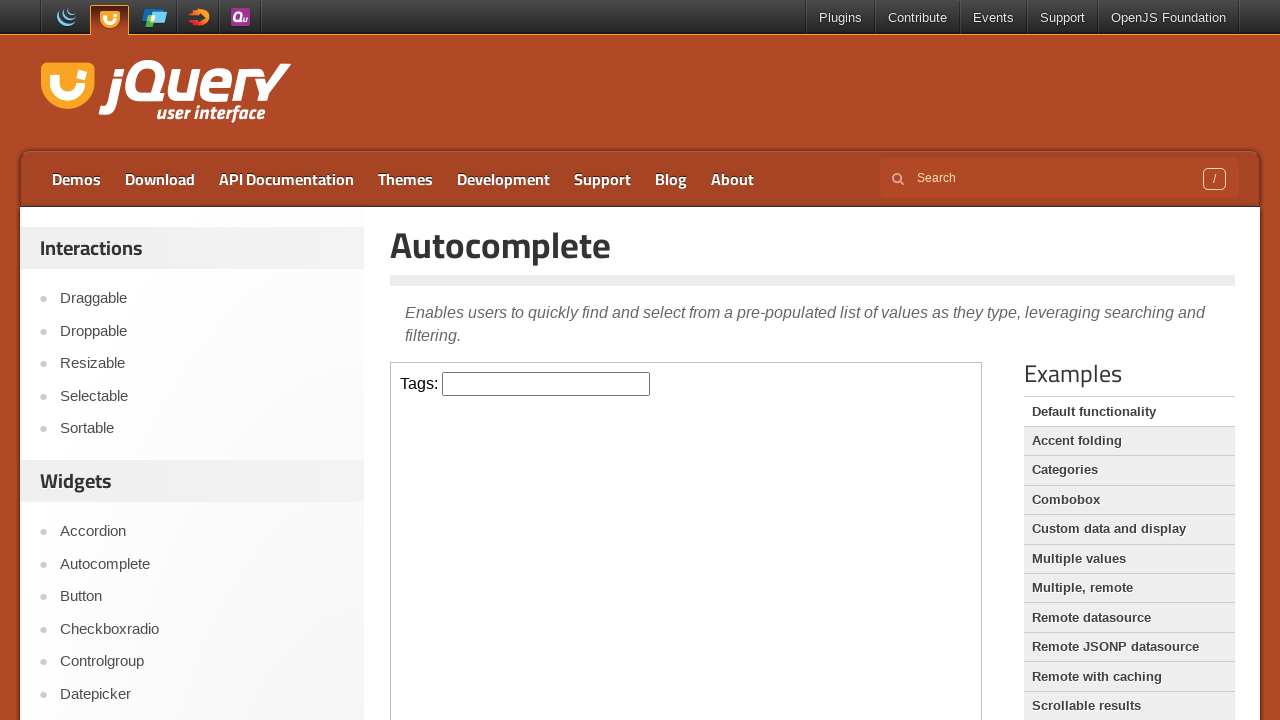

Typed 'Ja' in the autocomplete input field on .demo-frame >> internal:control=enter-frame >> input.ui-autocomplete-input
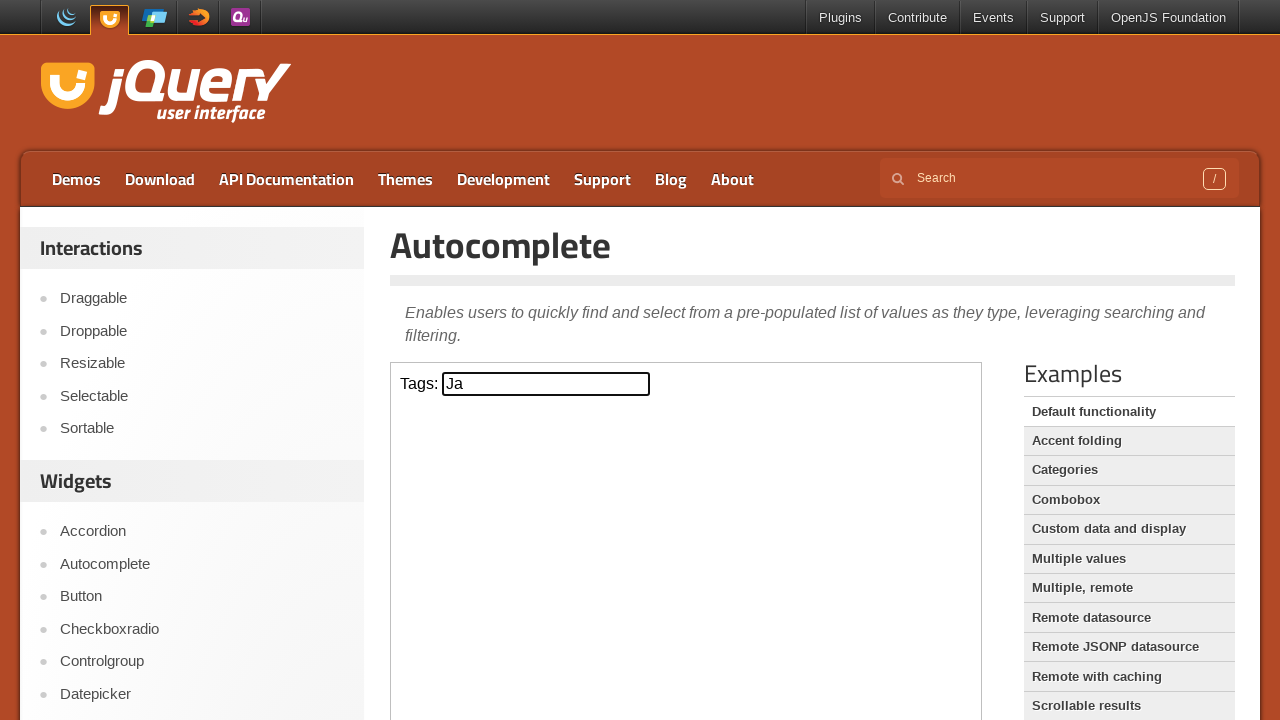

Autocomplete suggestions dropdown appeared
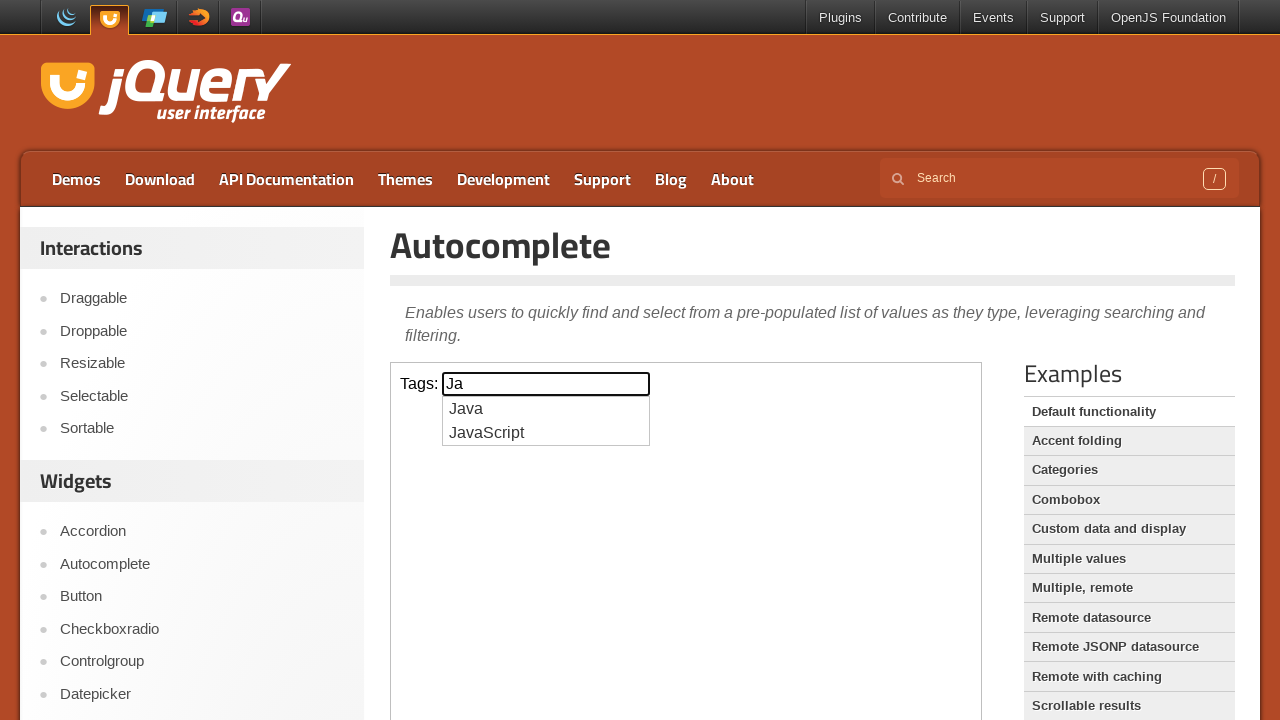

Retrieved all autocomplete suggestion items
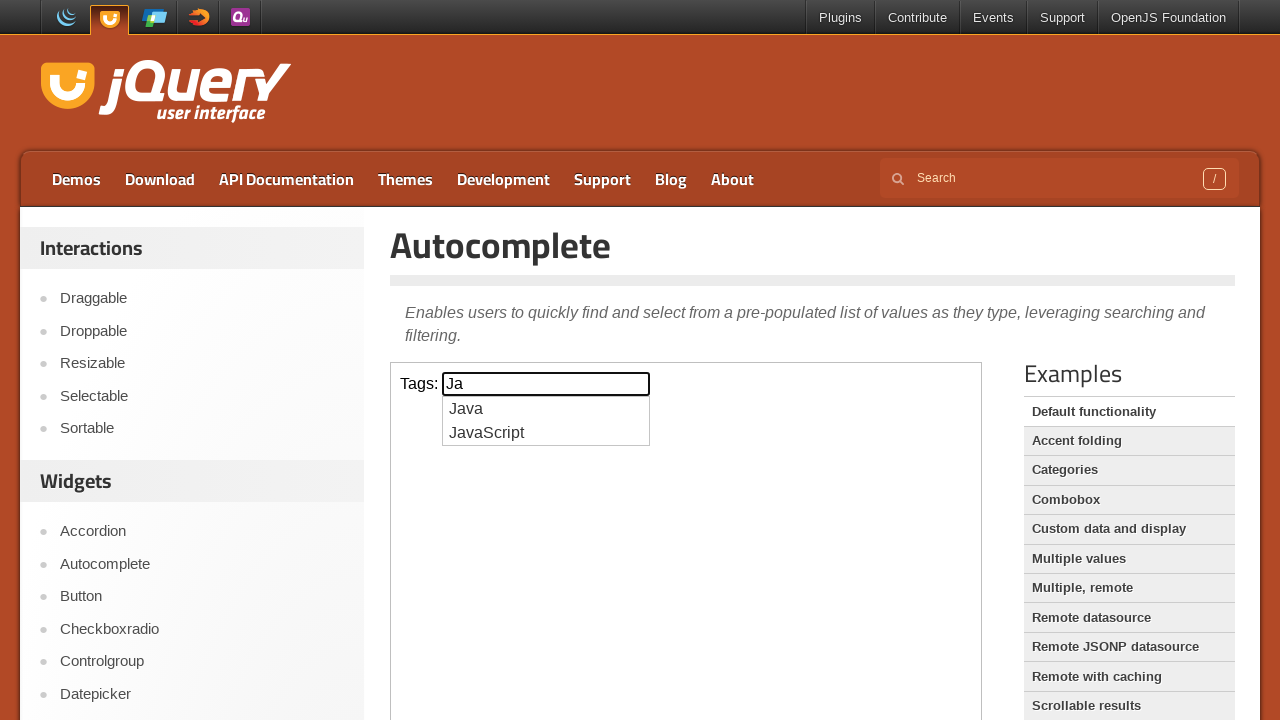

Clicked on 'Java' suggestion from autocomplete dropdown at (546, 409) on .demo-frame >> internal:control=enter-frame >> li.ui-menu-item >> nth=0
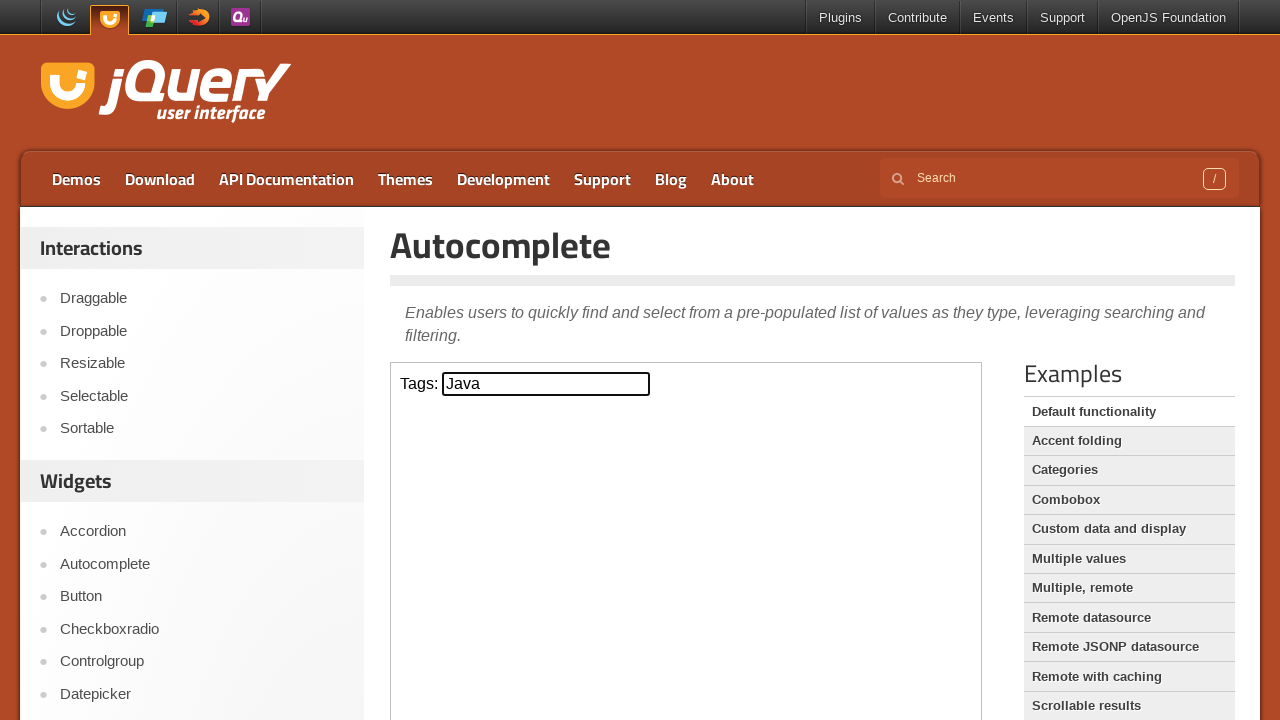

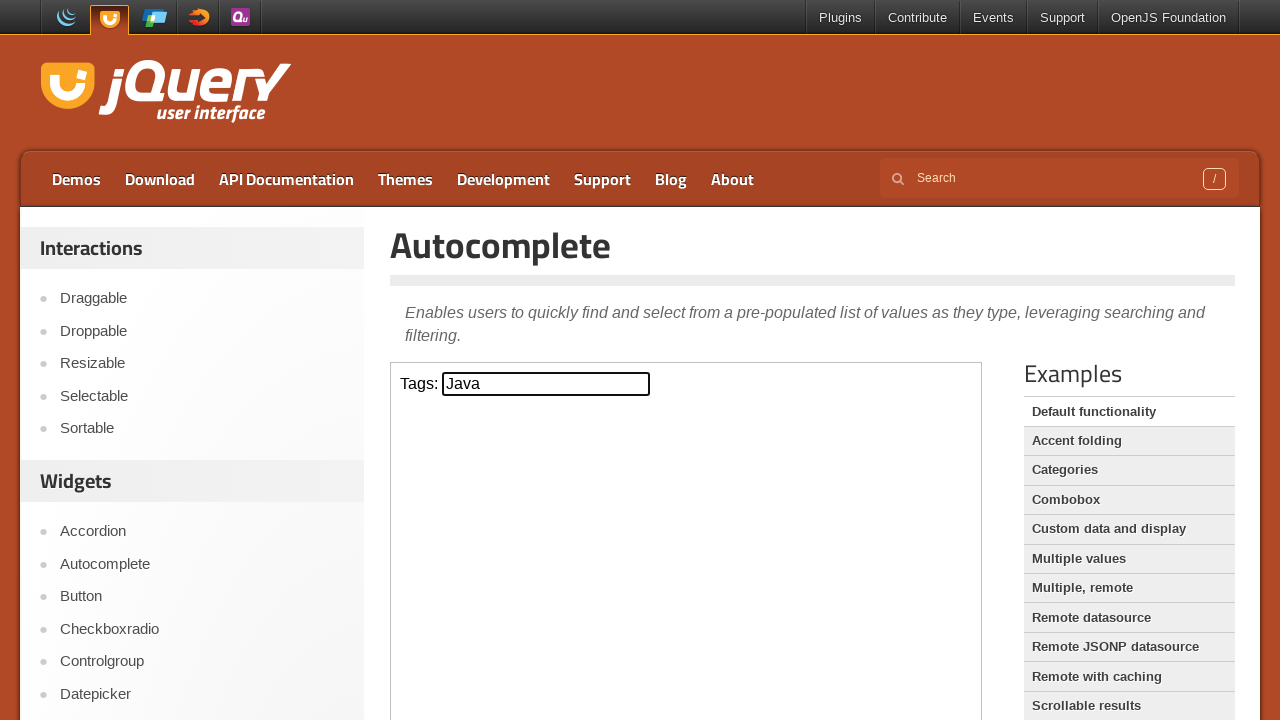